Tests that clicking an unchecked checkbox selects it by verifying the first checkbox state before and after clicking

Starting URL: https://the-internet.herokuapp.com/checkboxes

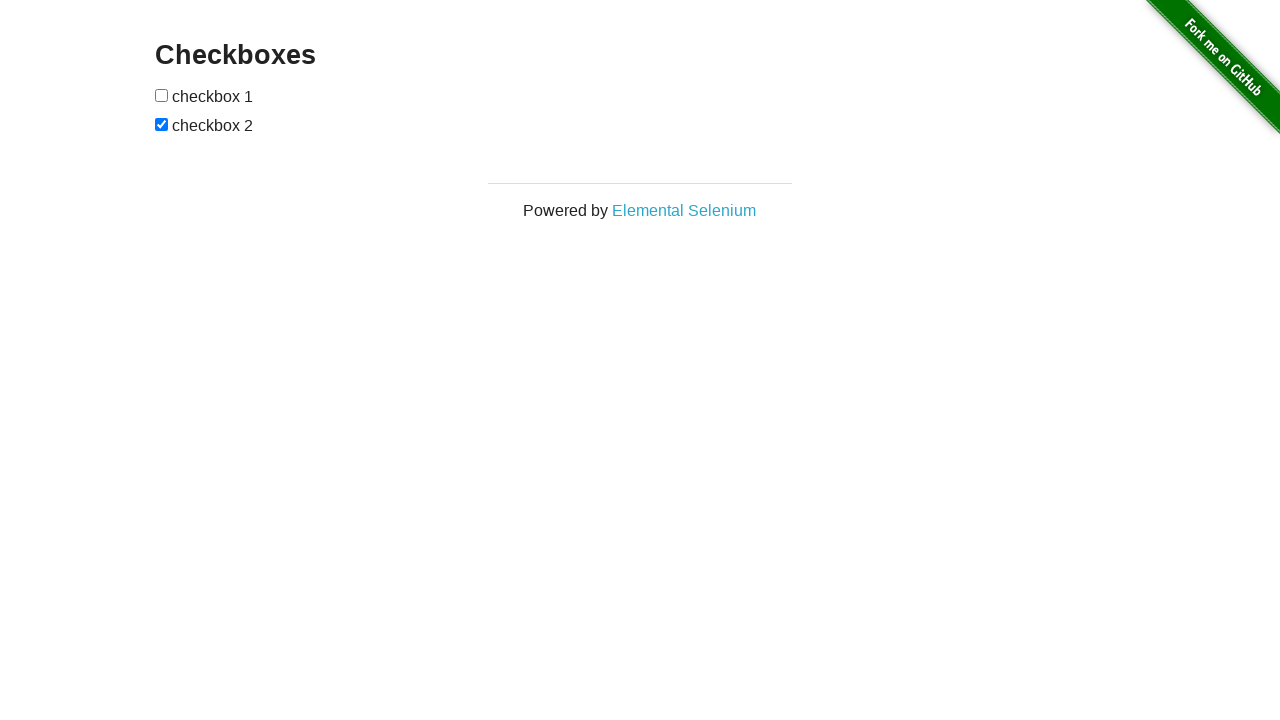

Waited for checkboxes form to be visible
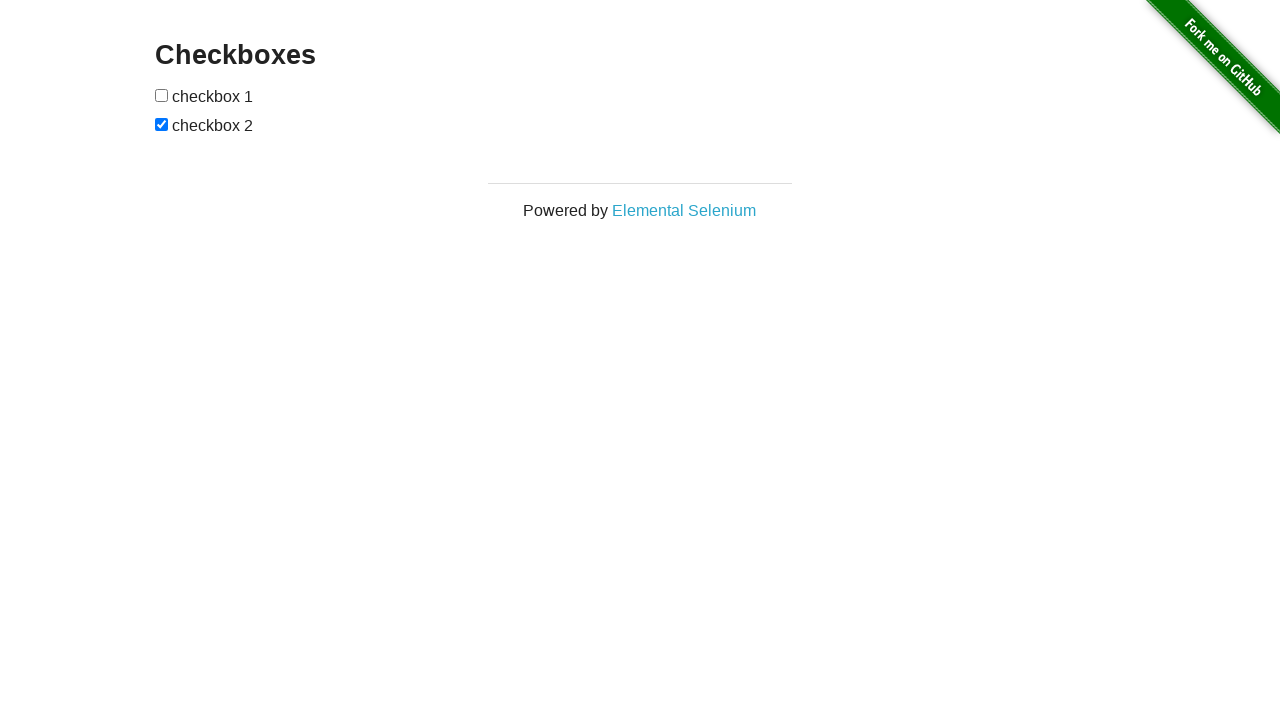

Located first checkbox element
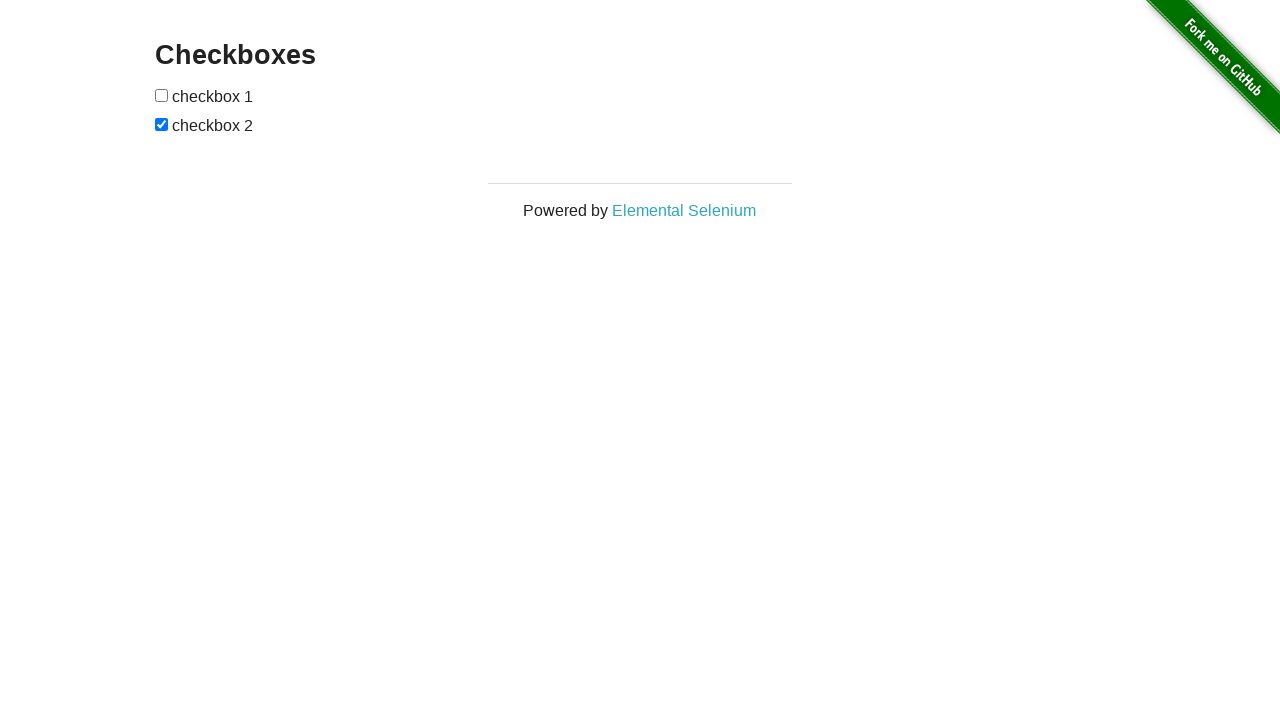

Verified first checkbox is not selected initially
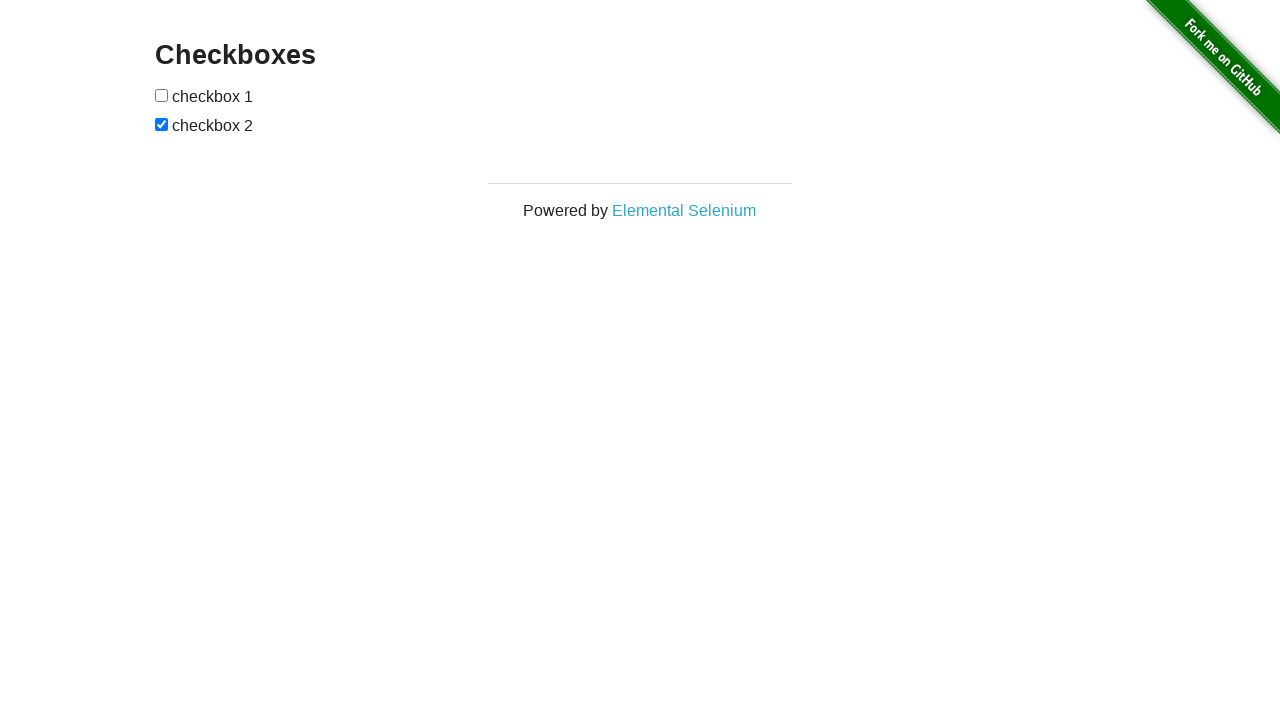

Clicked first checkbox to select it at (162, 95) on #checkboxes input[type='checkbox'] >> nth=0
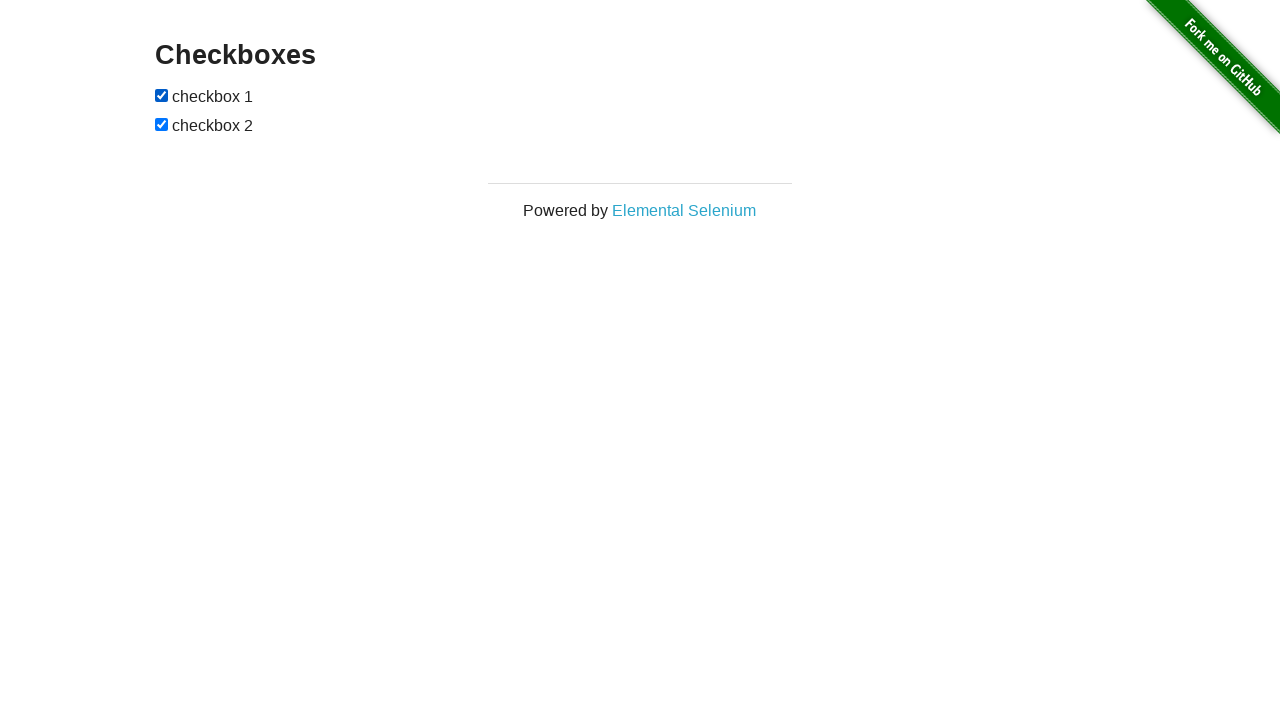

Verified first checkbox is selected after clicking
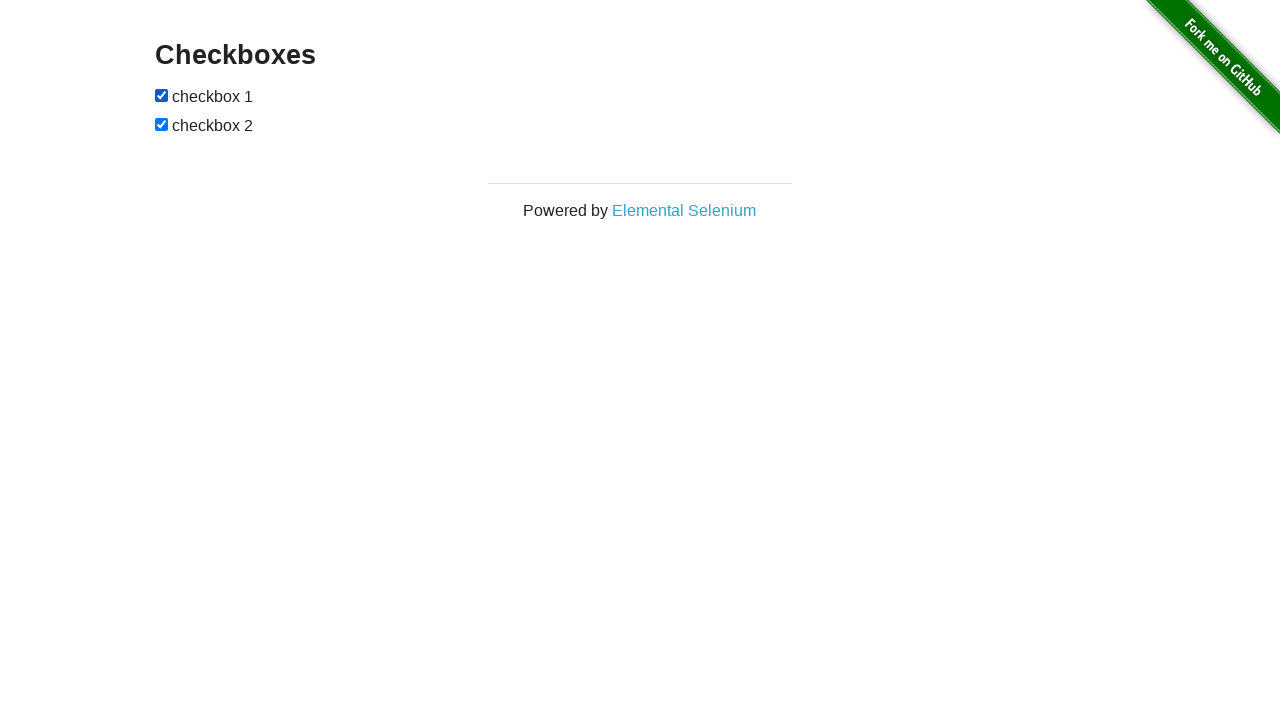

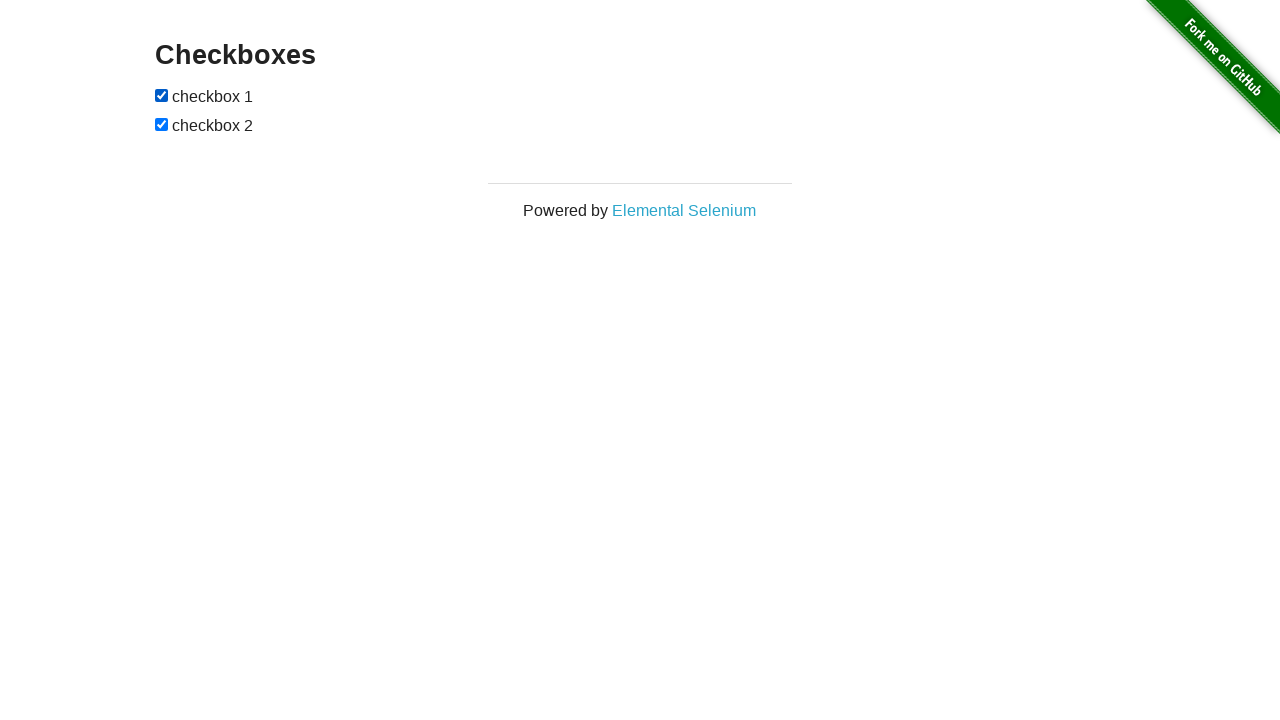